Tests the IRCTC user registration form by filling in mobile number and email fields, then clicking a button and attempting to interact with a dropdown/select element.

Starting URL: https://www.railyatri.in/train-ticket/create-new-irctc-user

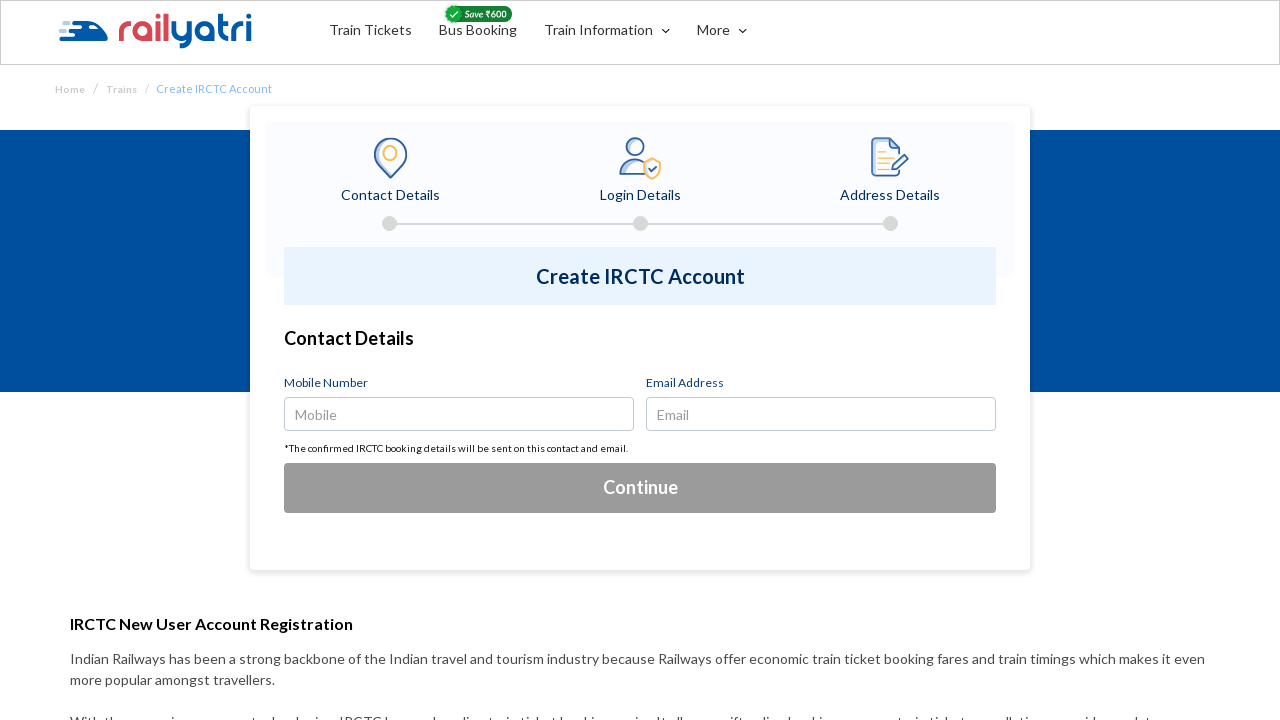

Waited for page to load
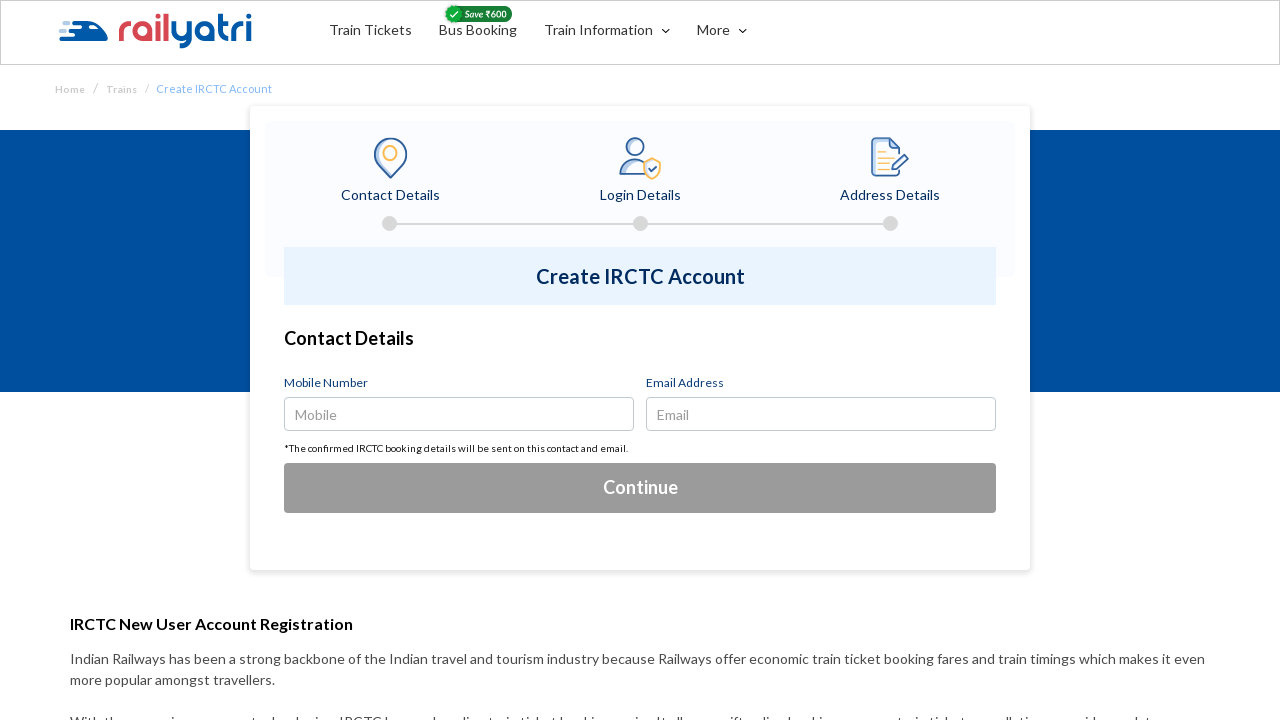

Filled mobile number field with '9876543210' on input[name='mobile']
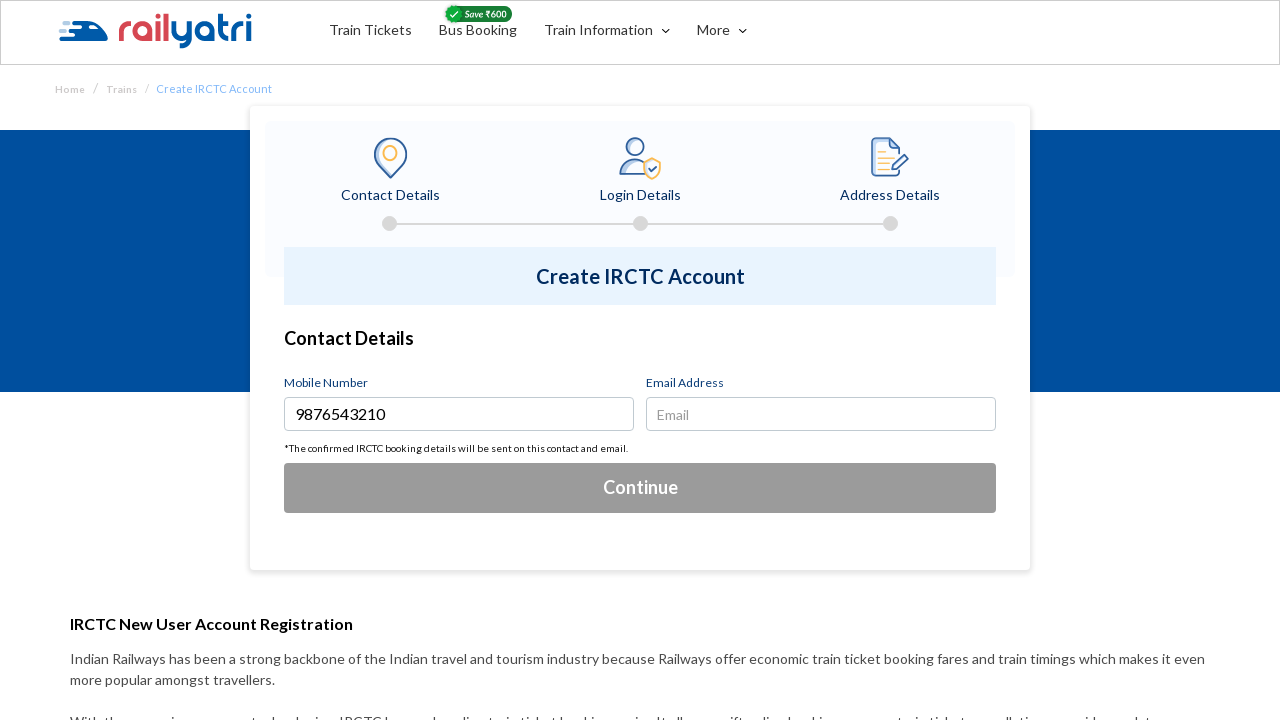

Filled email field with 'testuser789@example.com' on #email_id
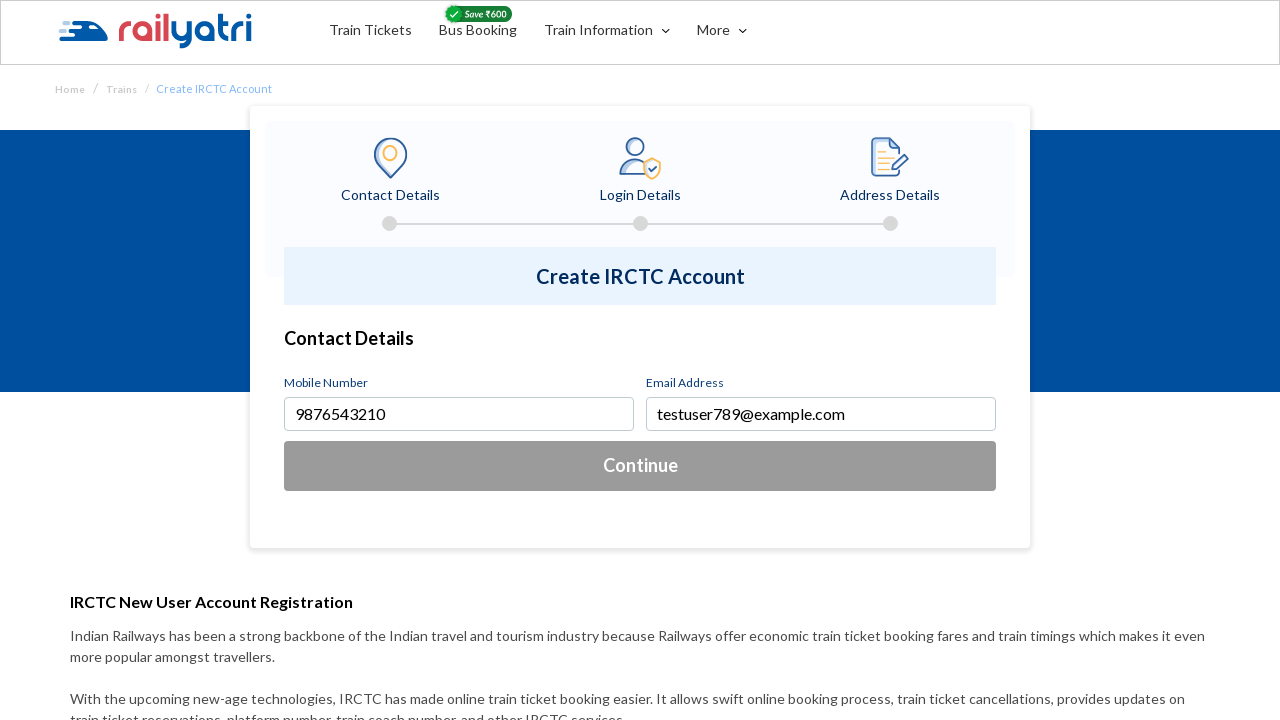

Clicked the first button at (640, 466) on (//button[@type='button'])[1]
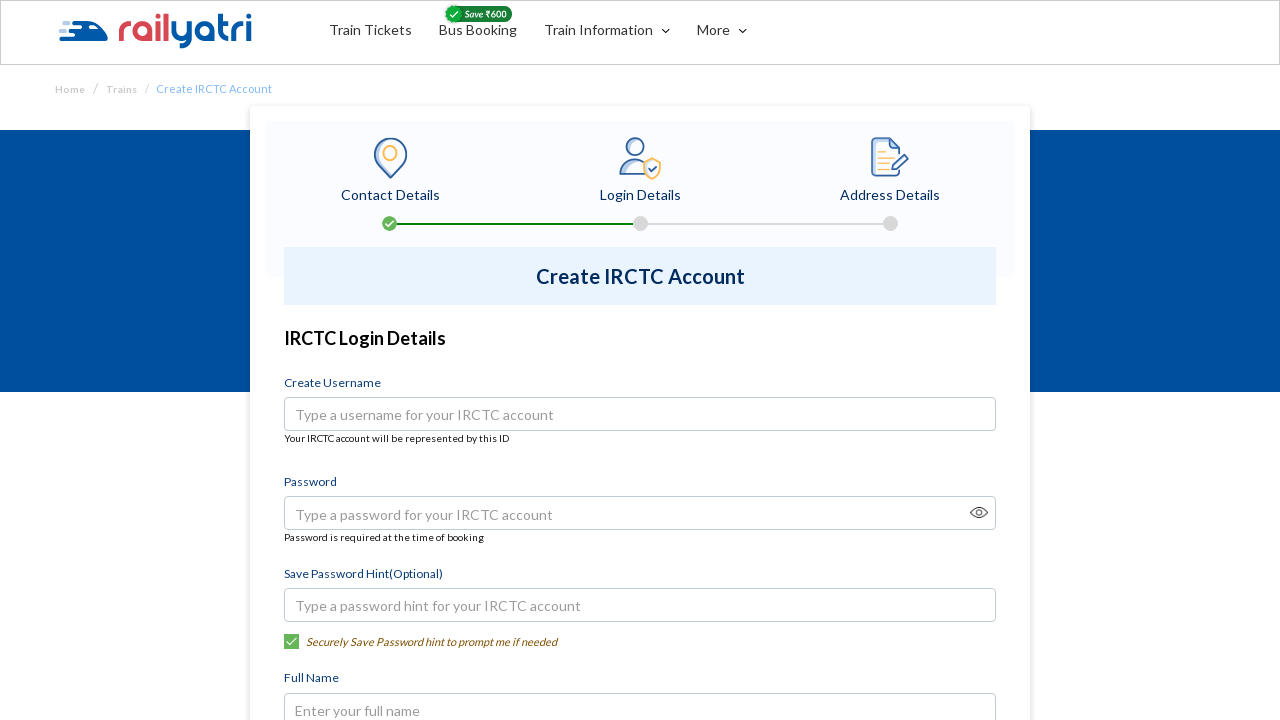

Clicked the second button at (640, 360) on (//button[@type='button'])[2]
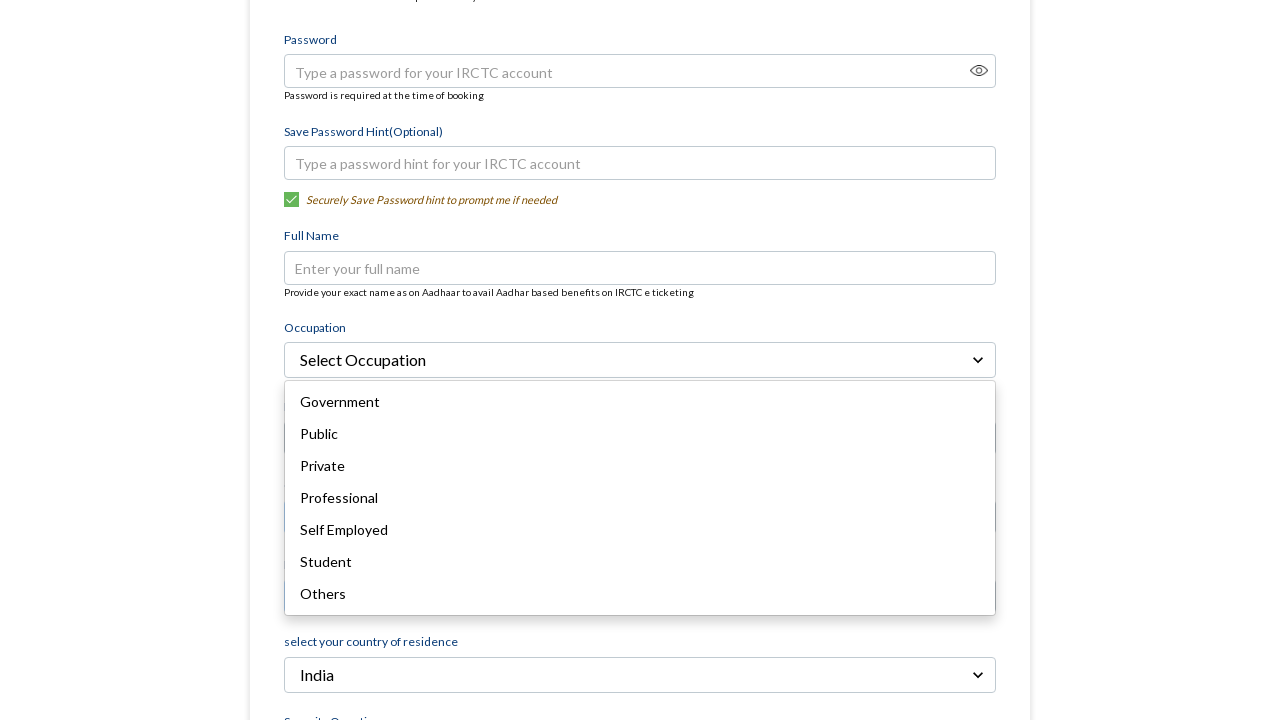

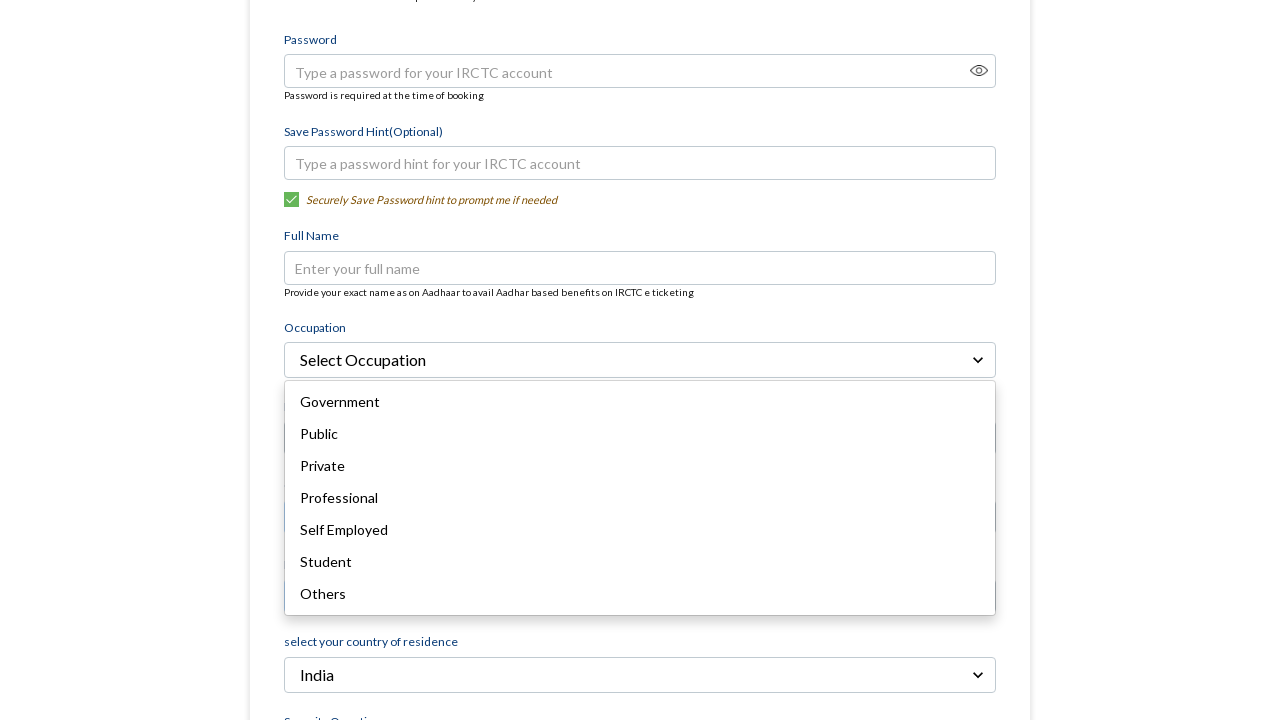